Fills out a registration form with personal information including name, email, password, gender selection, addresses, pincode, and relocation preference

Starting URL: https://grotechminds.com/registration/

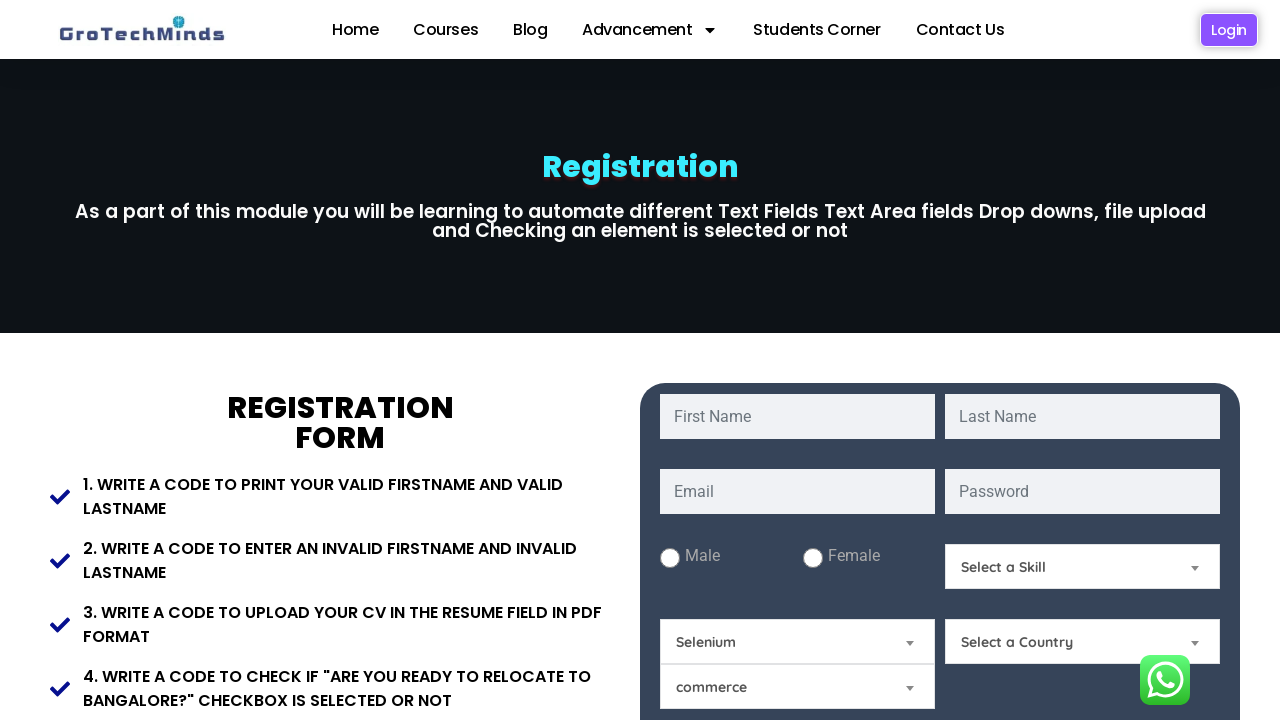

Filled first name field with 'Artham' on input#fname
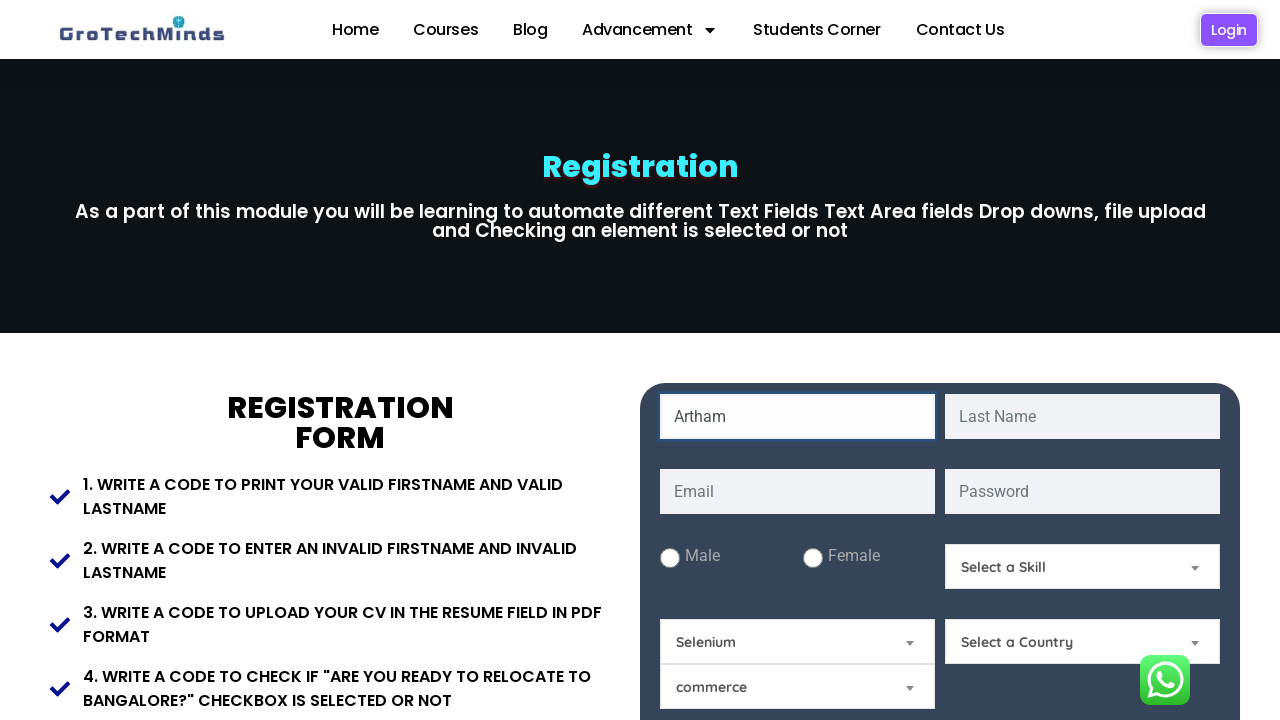

Filled last name field with 'Venkatesh' on input#lname
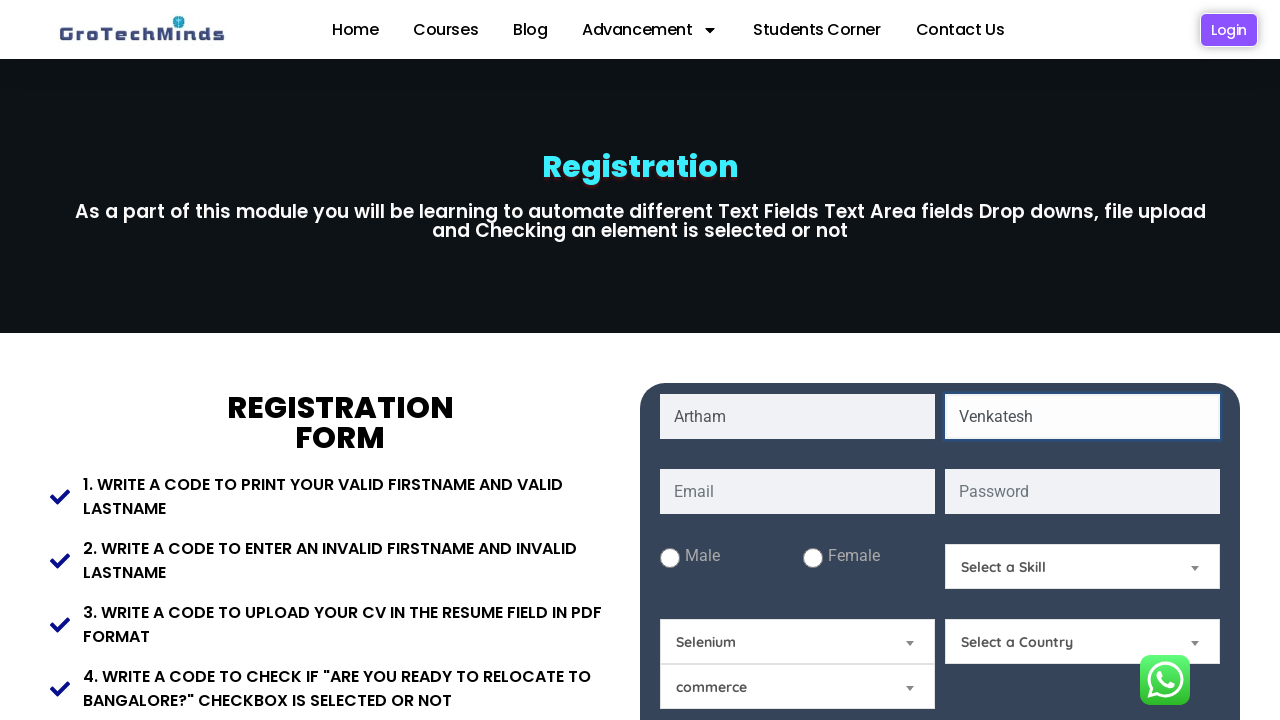

Filled email field with 'venkatesh@mail.com' on input#email
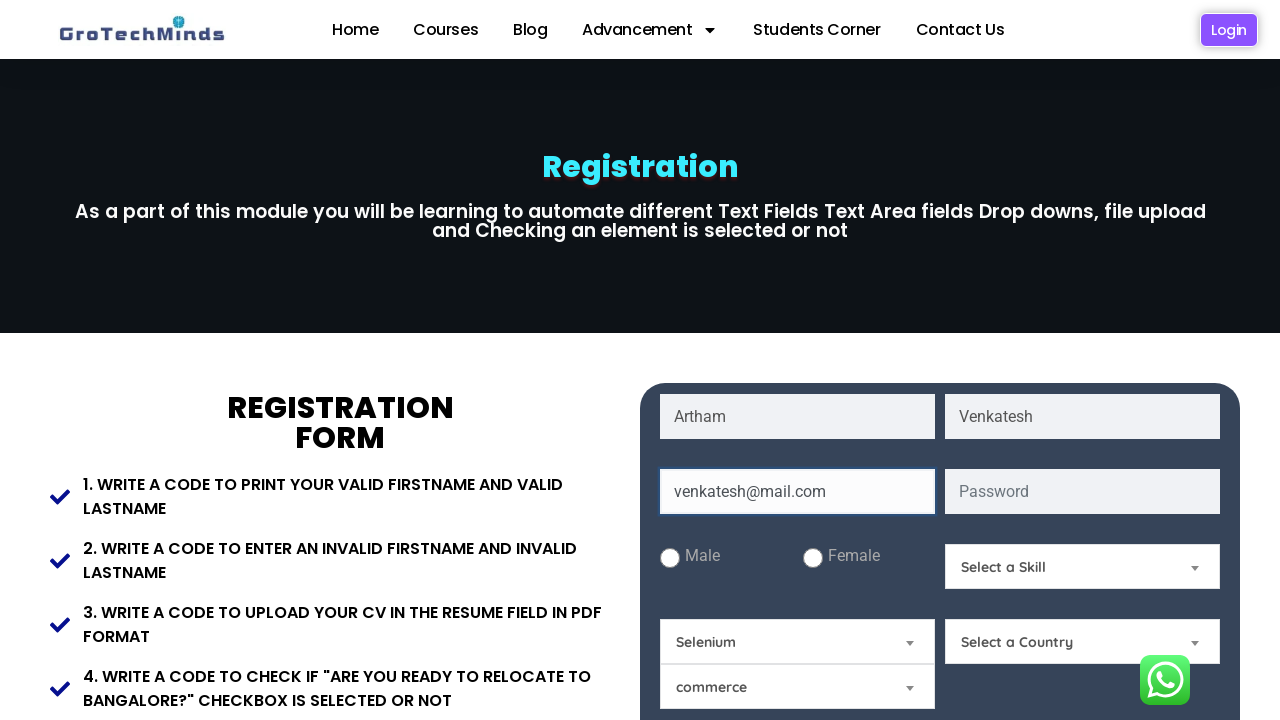

Filled password field with 'a' on input#password
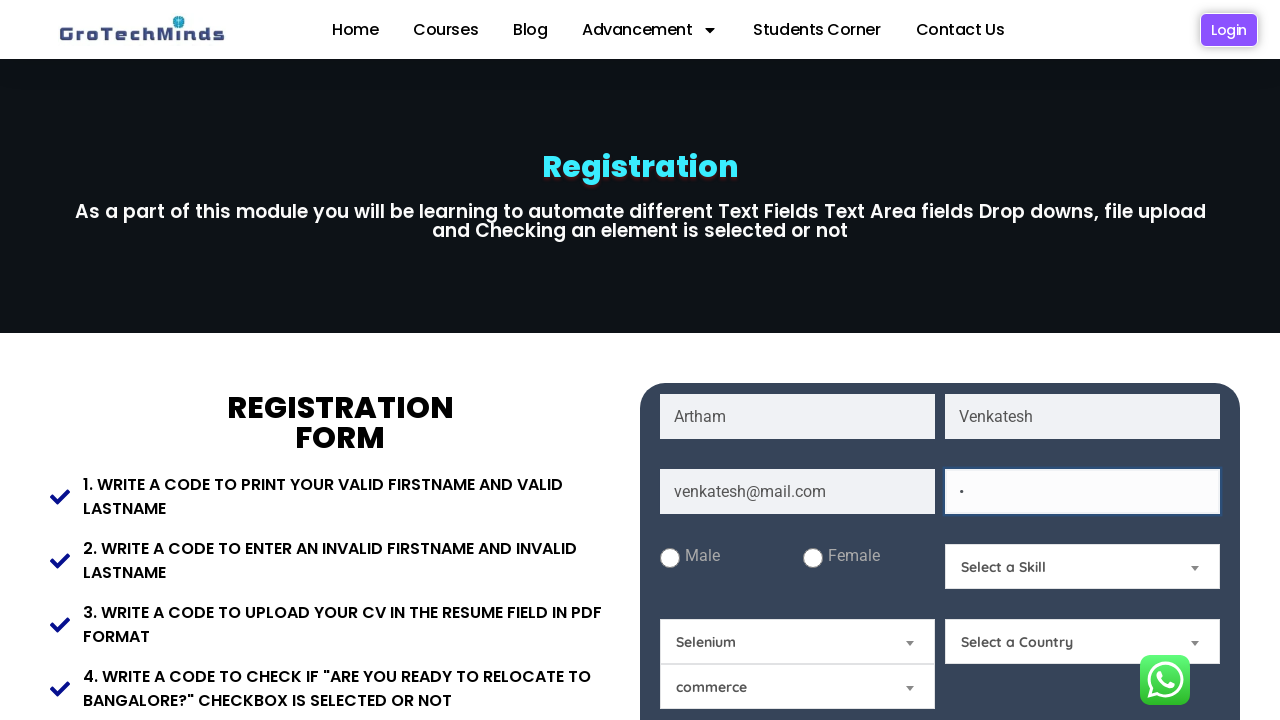

Selected male gender radio button at (670, 558) on input#male
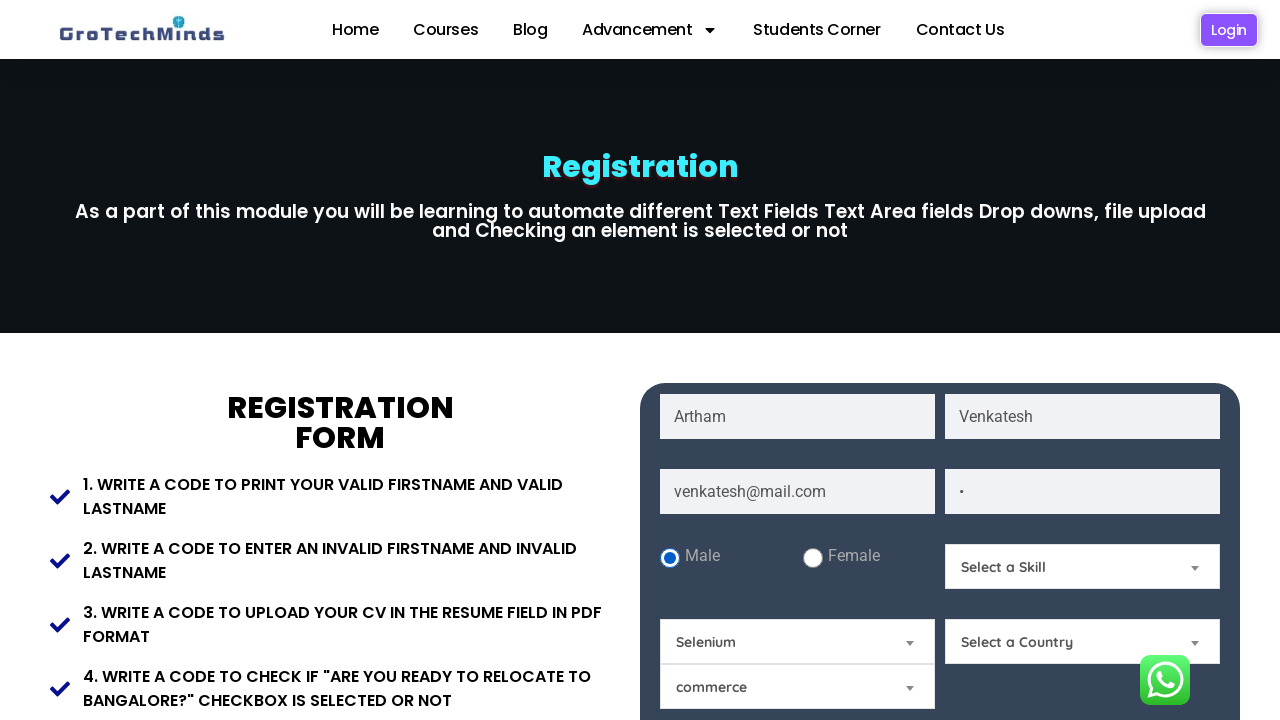

Filled present address field with 'Hyderabad' on textarea#Present-Address
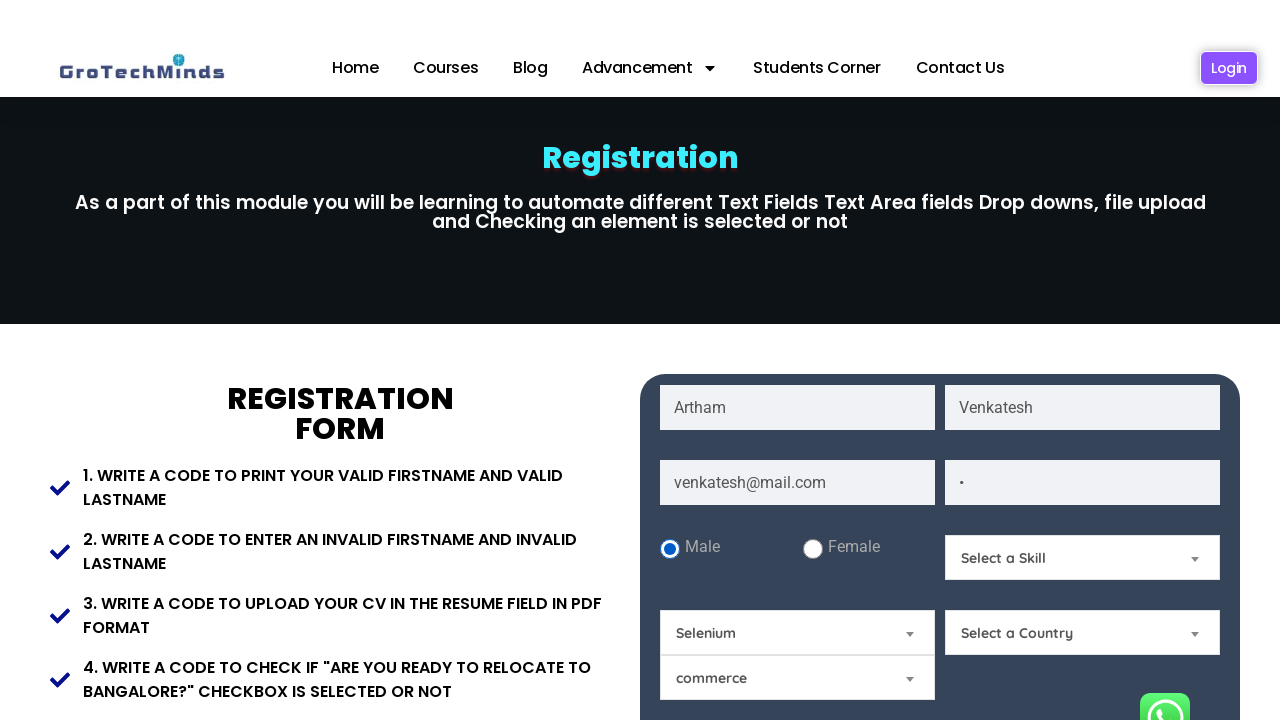

Filled permanent address field with 'Hyderabad' on textarea#Permanent-Address
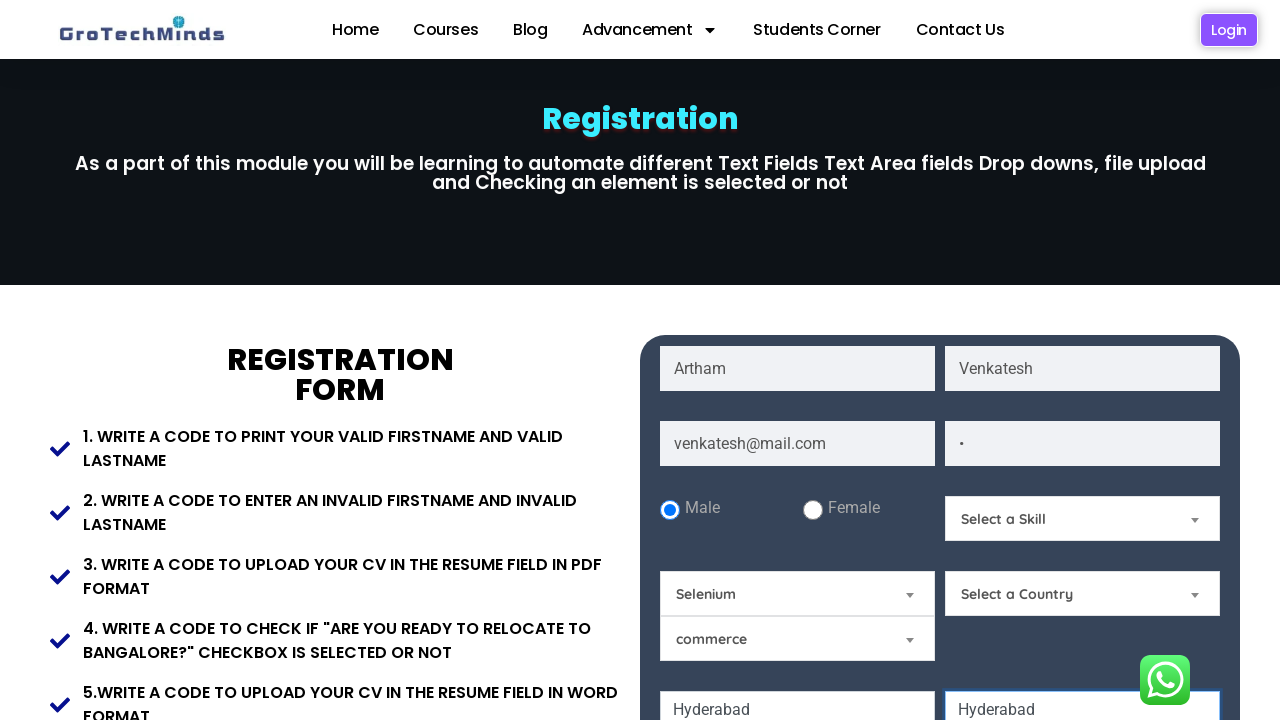

Filled pincode field with '504125' on input#Pincode
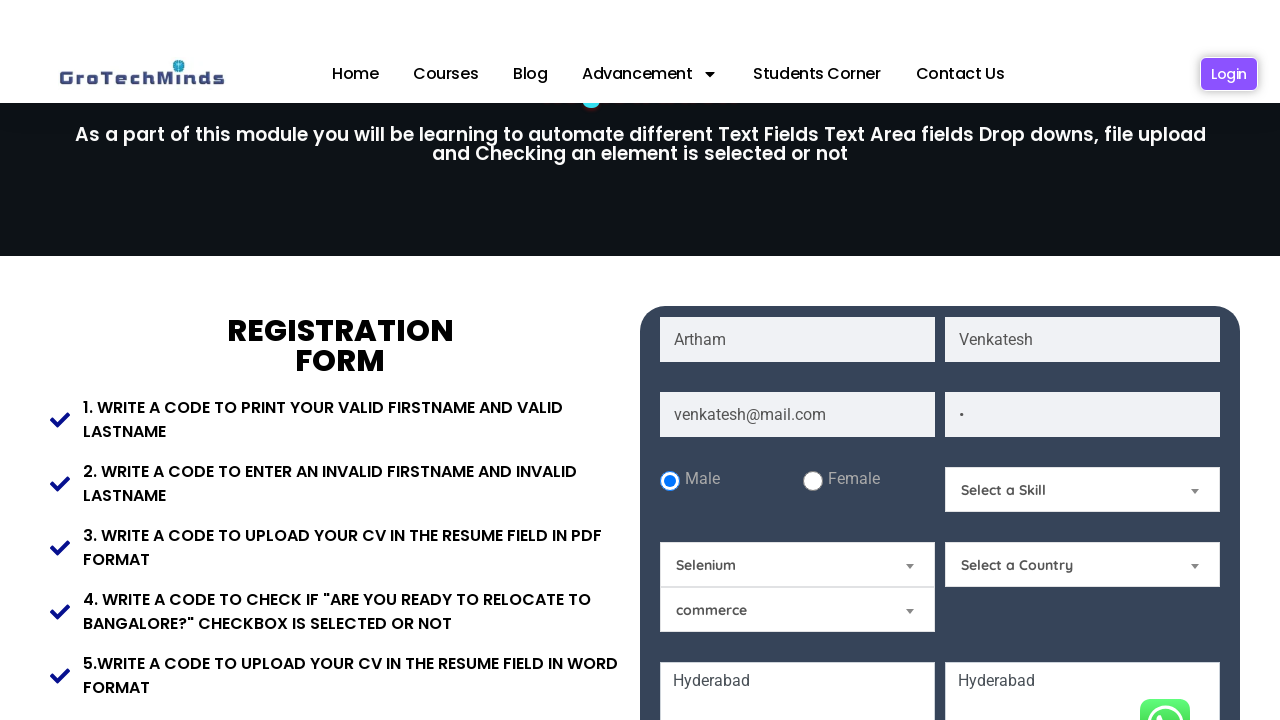

Checked relocation preference checkbox at (975, 360) on input[value='relocate']
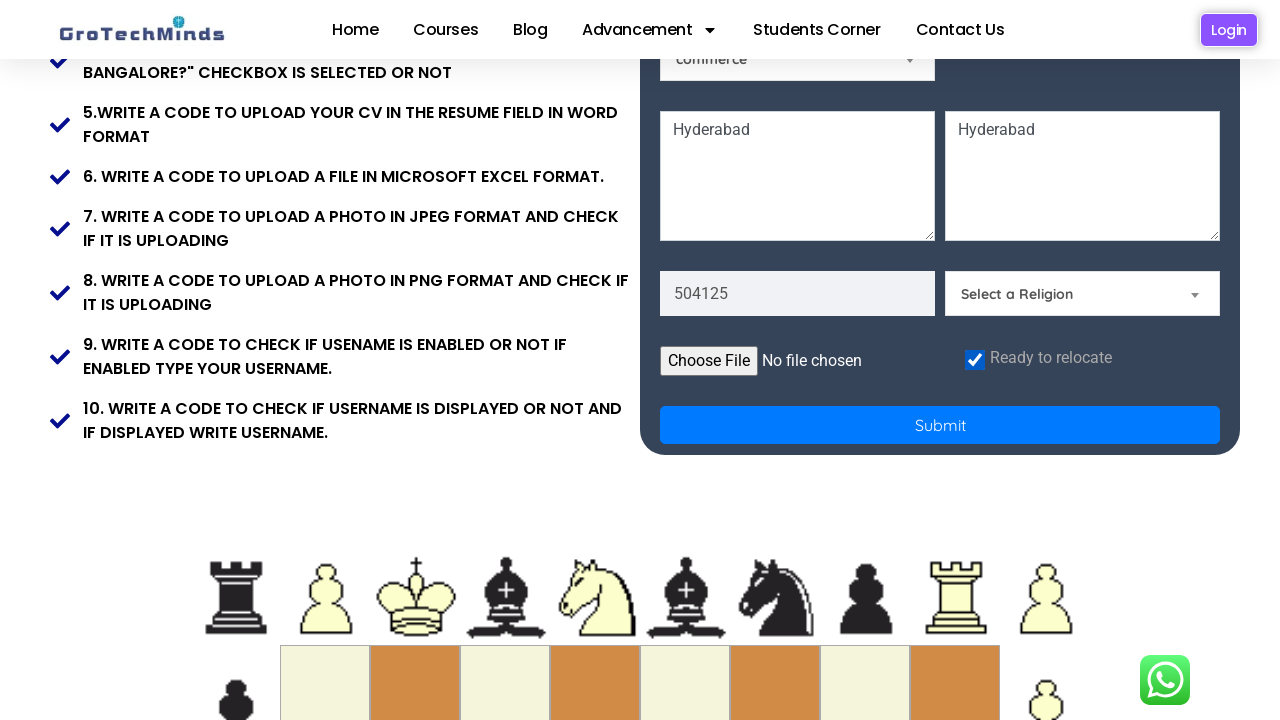

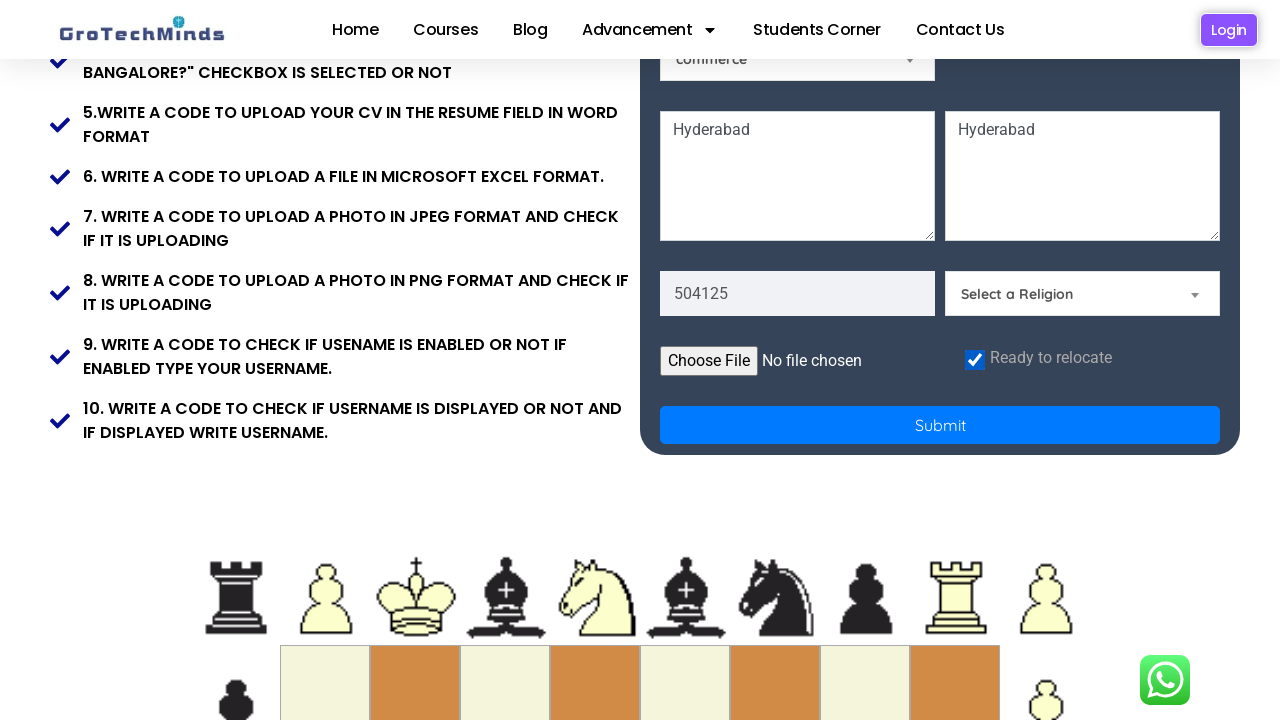